Tests AJIO website's search and filter functionality by searching for bags, applying gender and category filters

Starting URL: https://www.ajio.com/

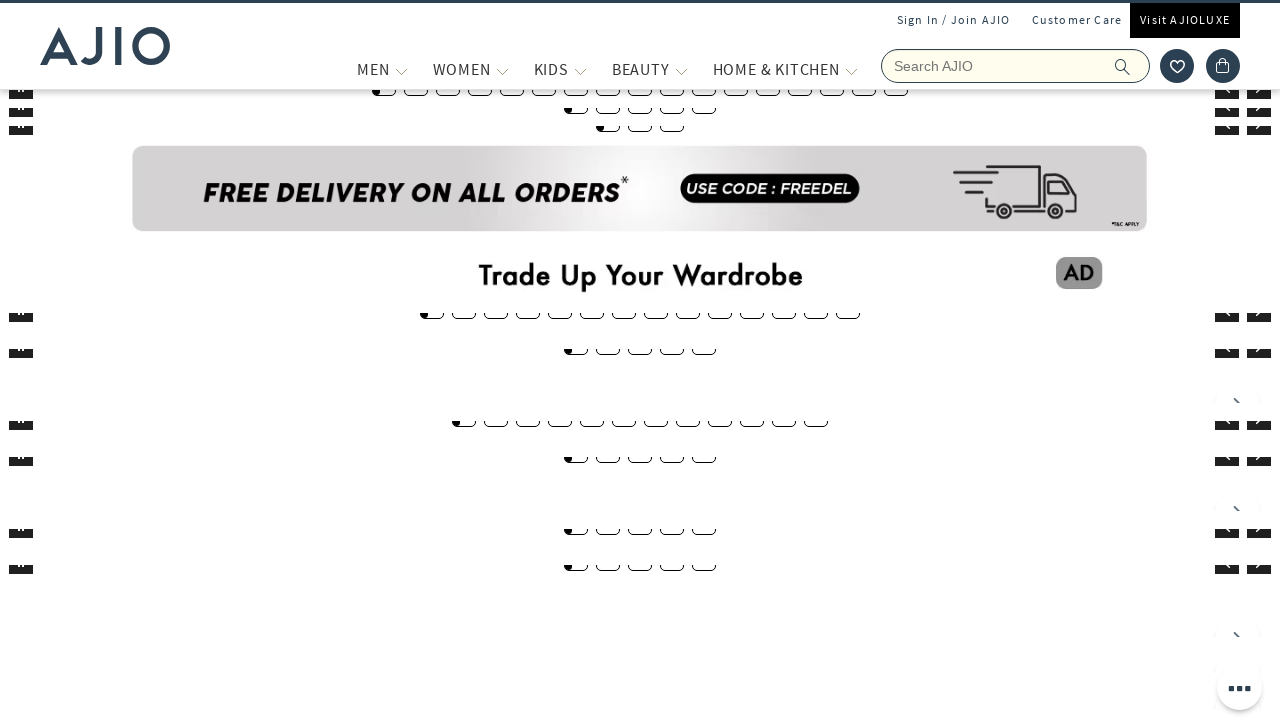

Filled search field with 'Bags' on input[placeholder='Search AJIO']
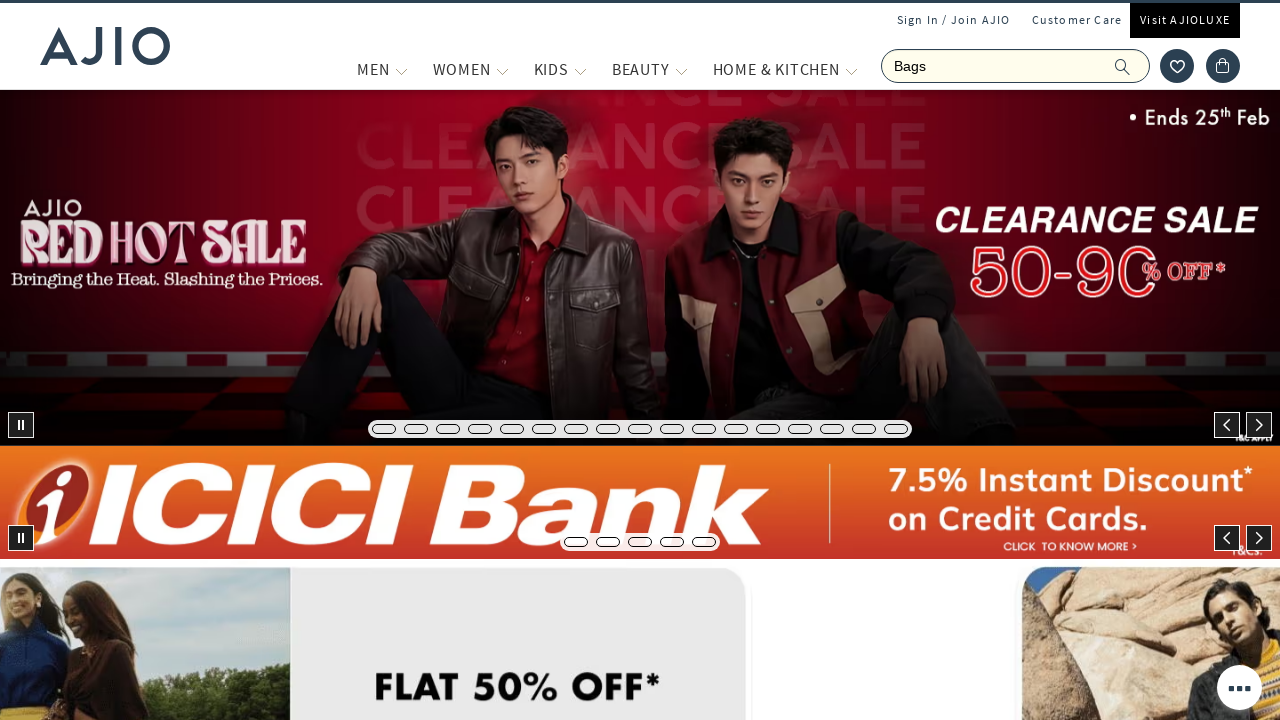

Clicked search button to search for bags at (1123, 66) on span.ic-search
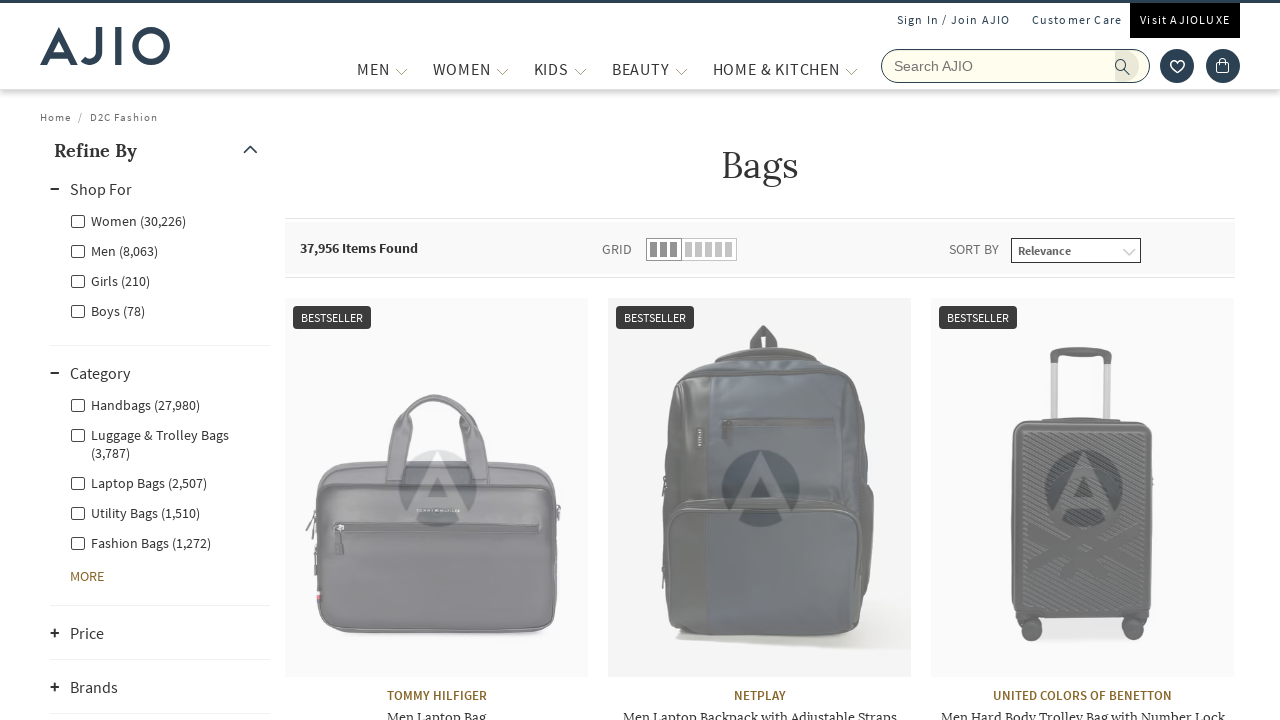

Clicked gender filter facet at (114, 250) on (//div[@class='facet-linkhead'])[2]/label
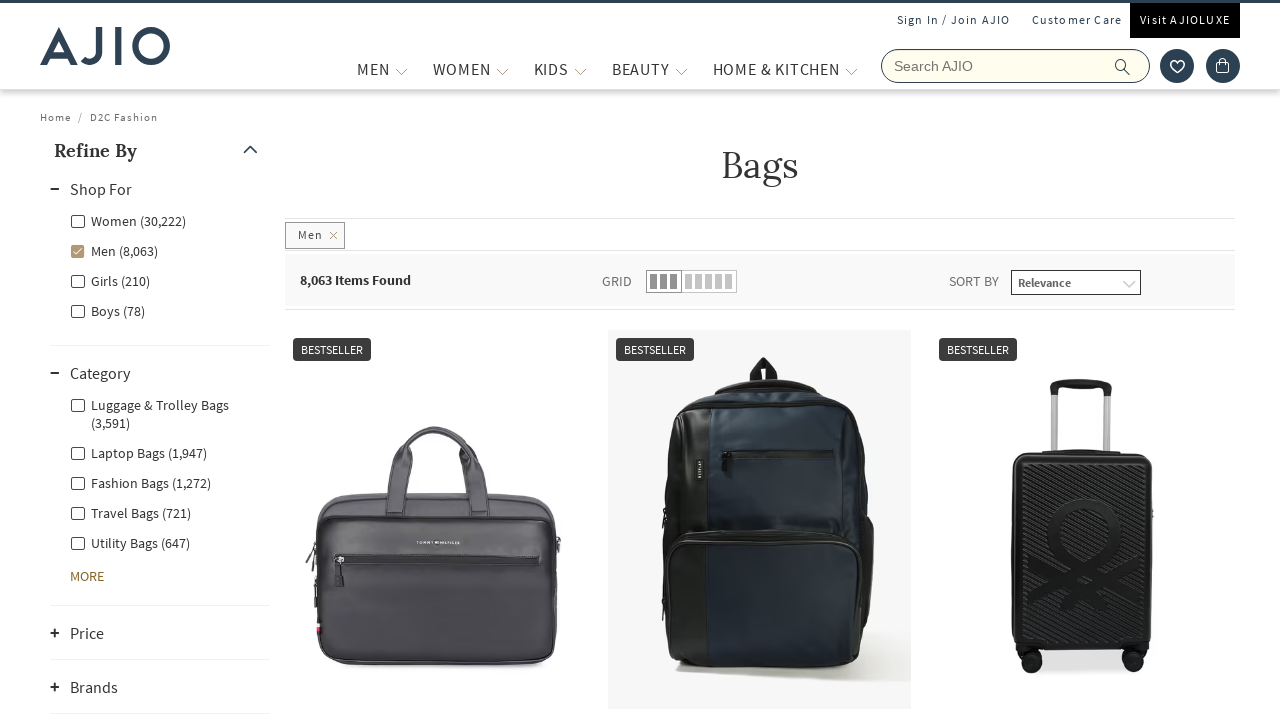

Waited 2 seconds for gender filter to apply
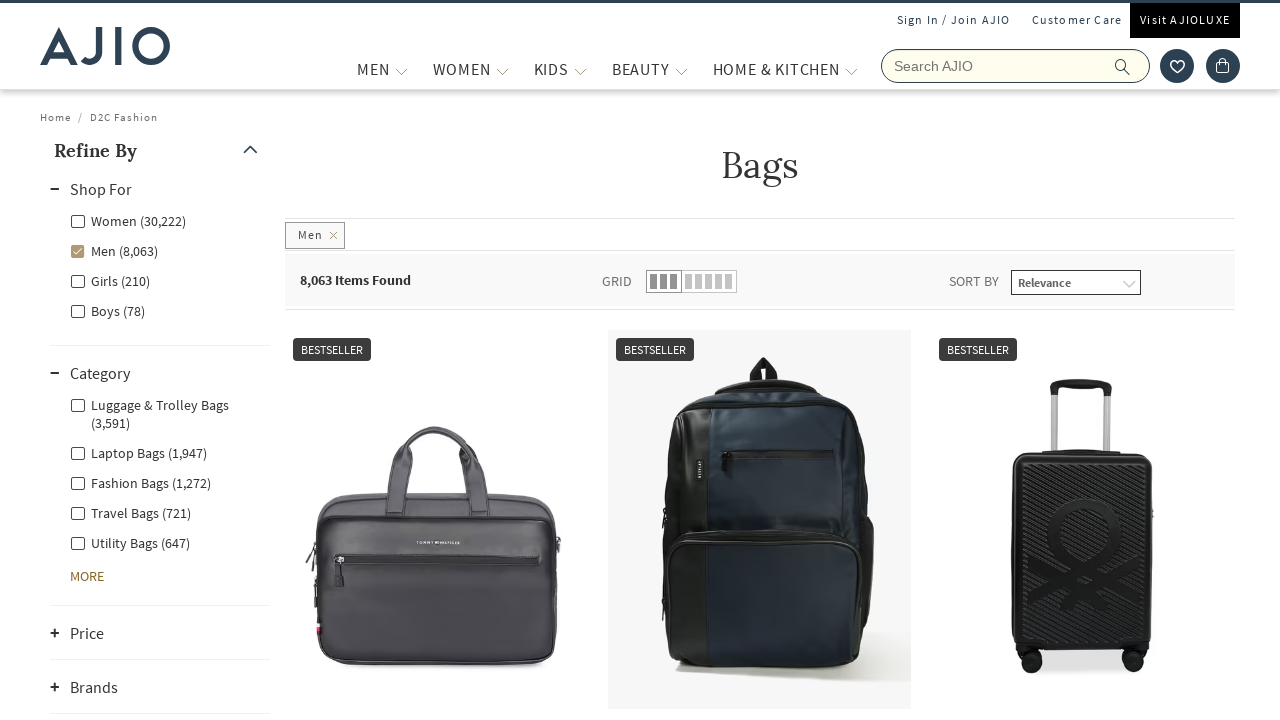

Clicked 'Fashion Bags' category filter at (140, 482) on label:has-text('Fashion Bags')
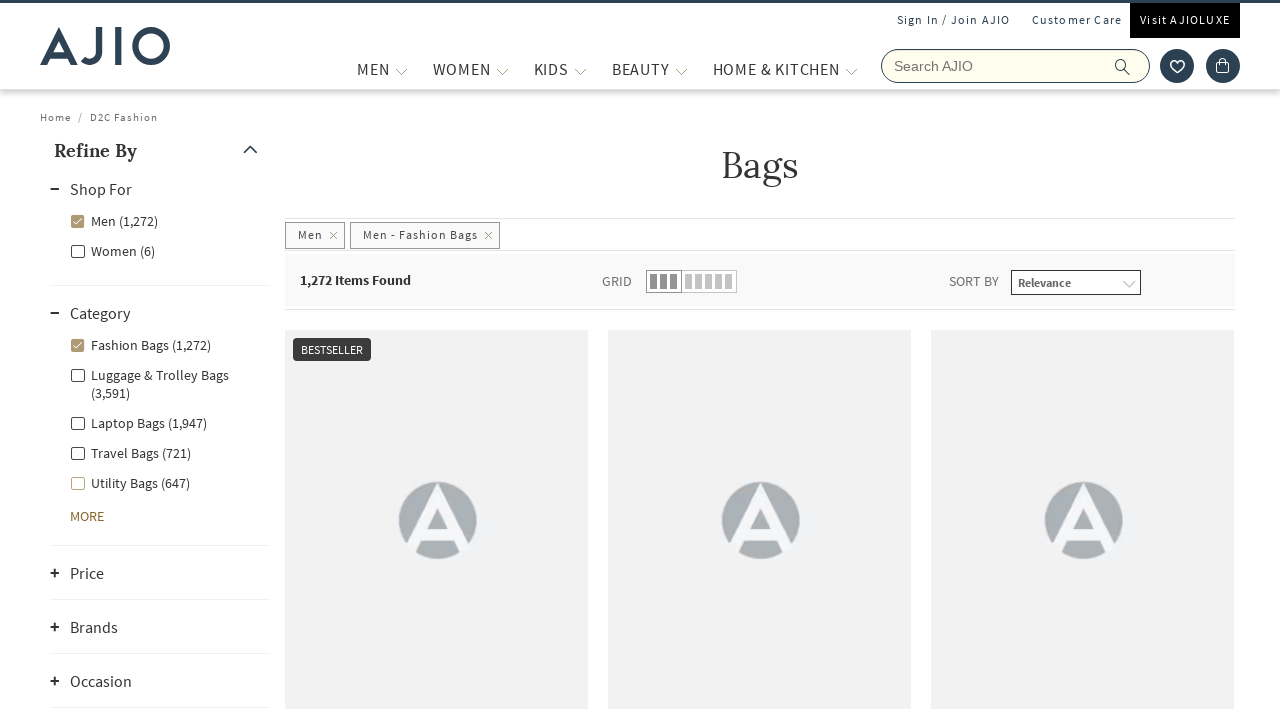

Waited 2 seconds for results to update
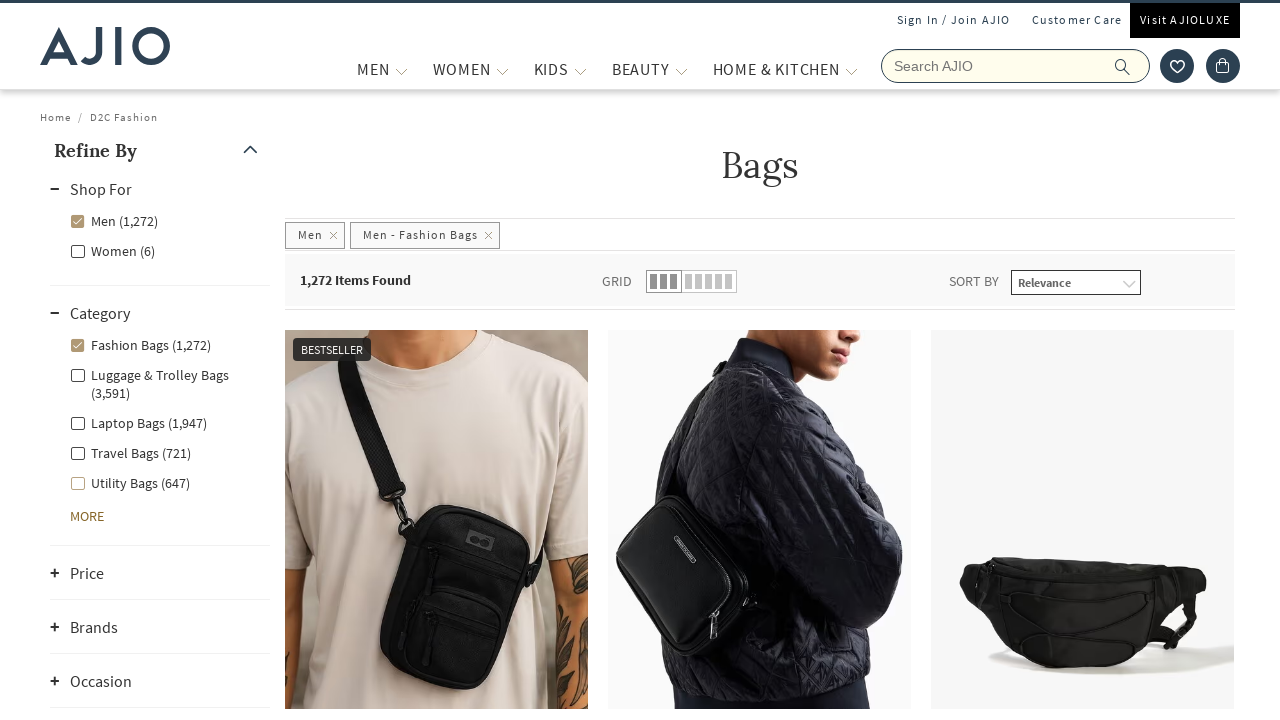

Verified filter info element is present
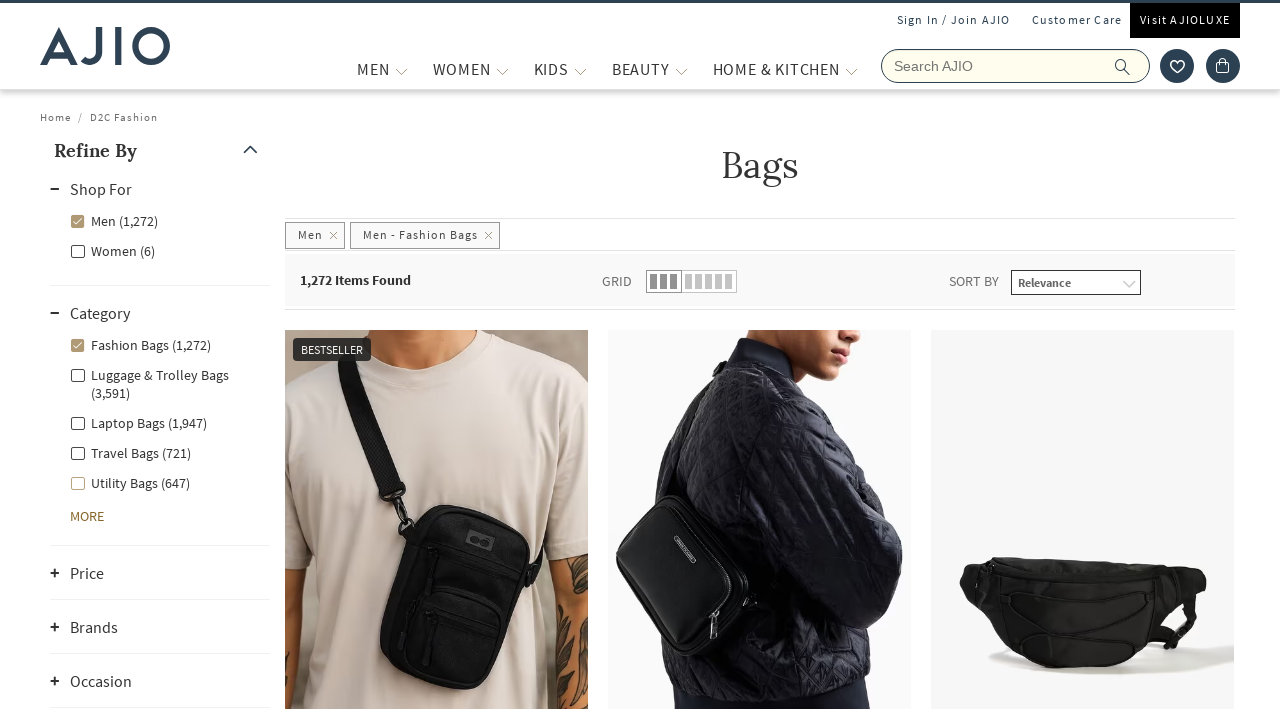

Verified brand element is present
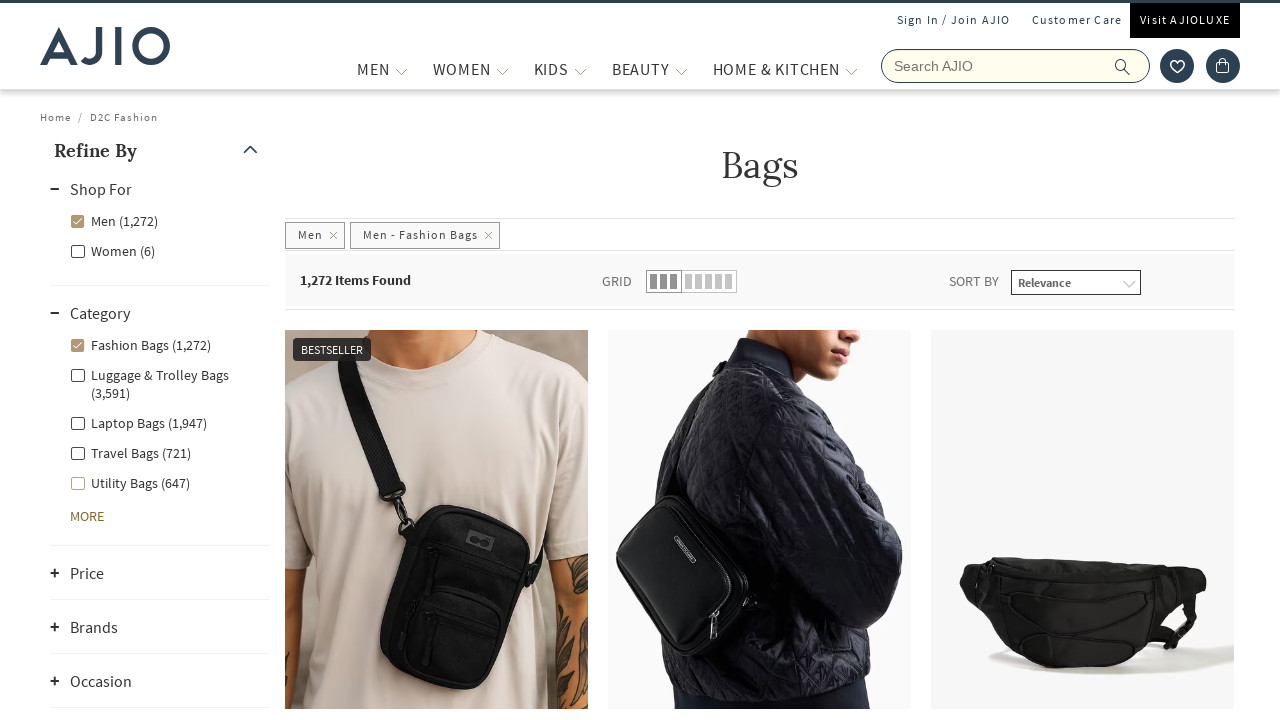

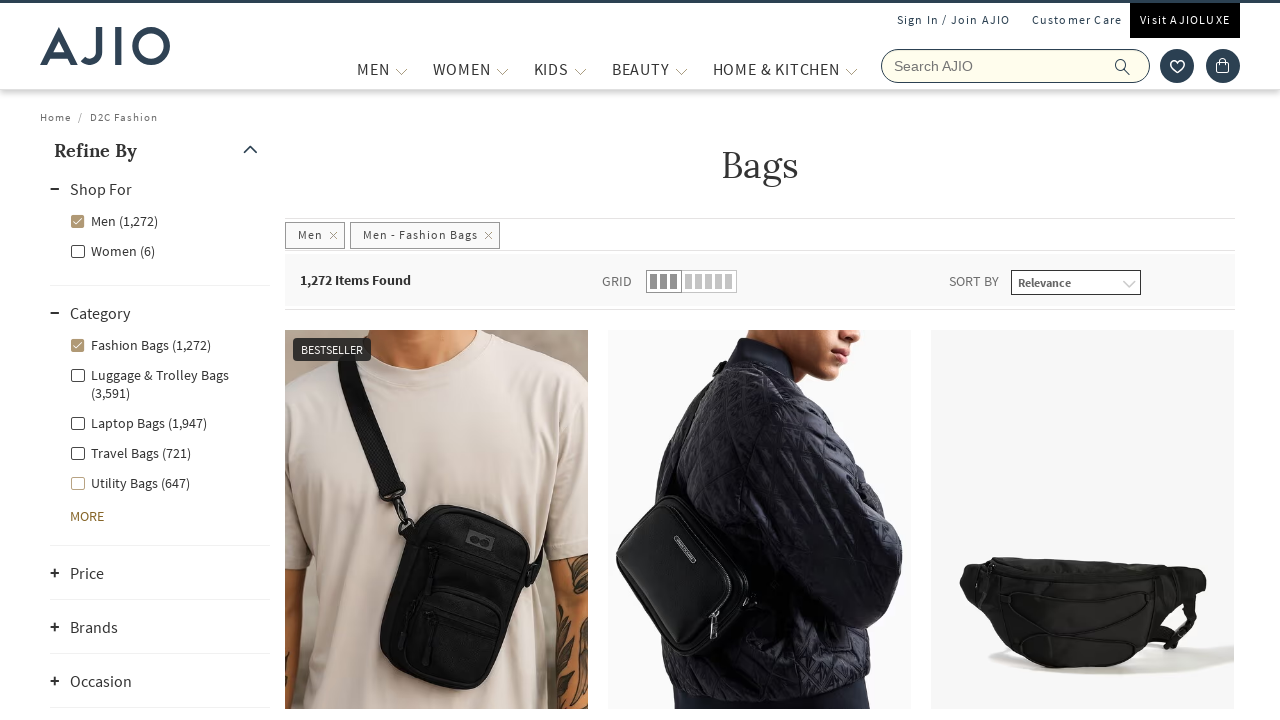